Tests the Python.org search functionality by entering "pycon" as a search query and verifying that results are found

Starting URL: http://www.python.org

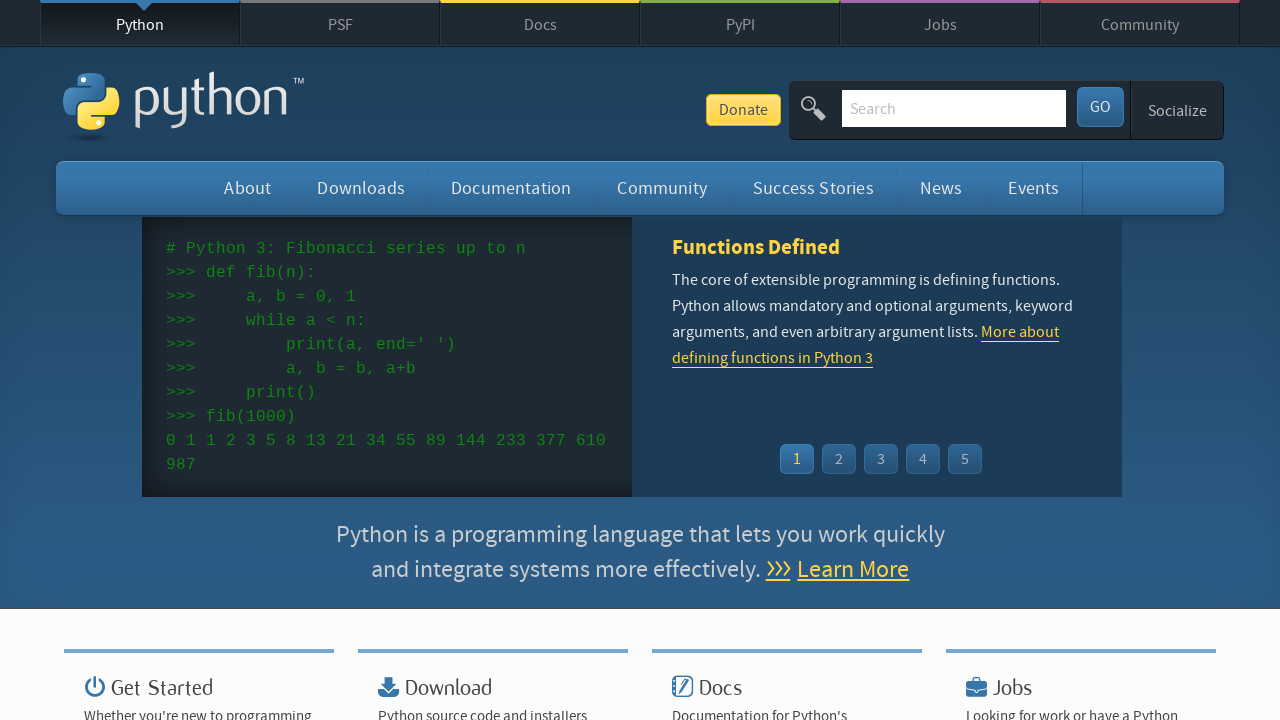

Verified page title contains 'Python'
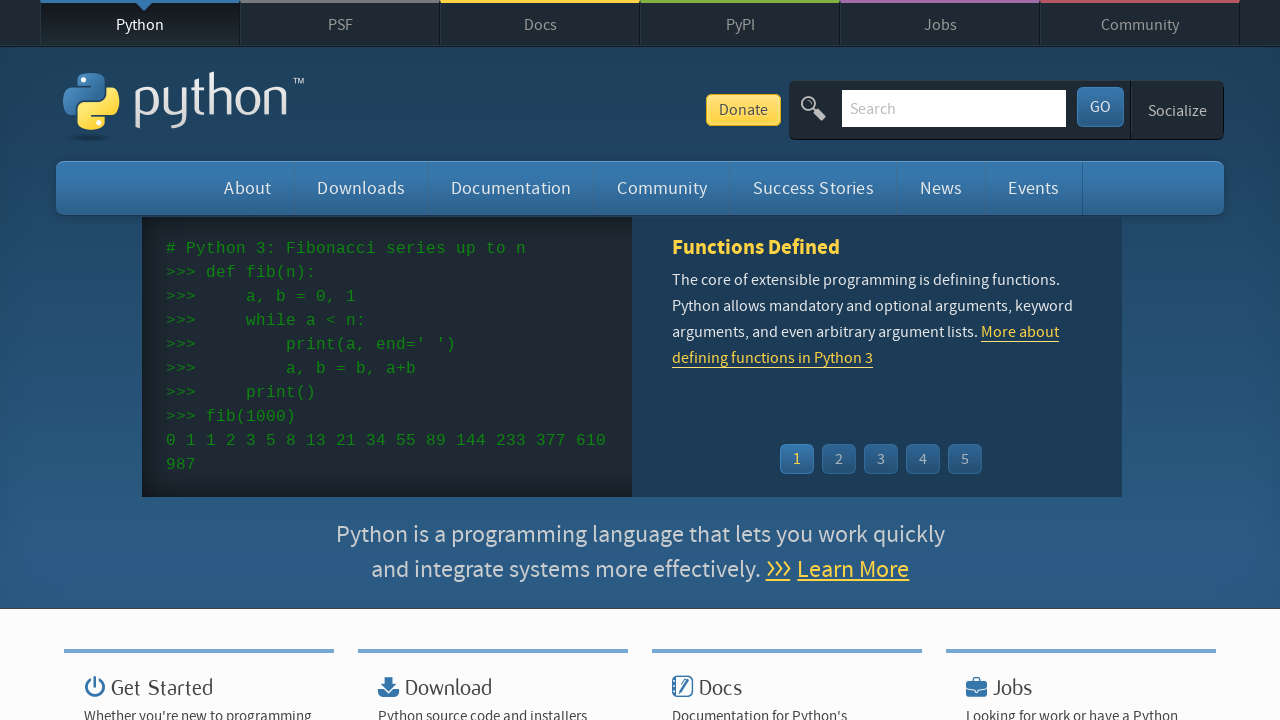

Filled search box with 'pycon' on input[name='q']
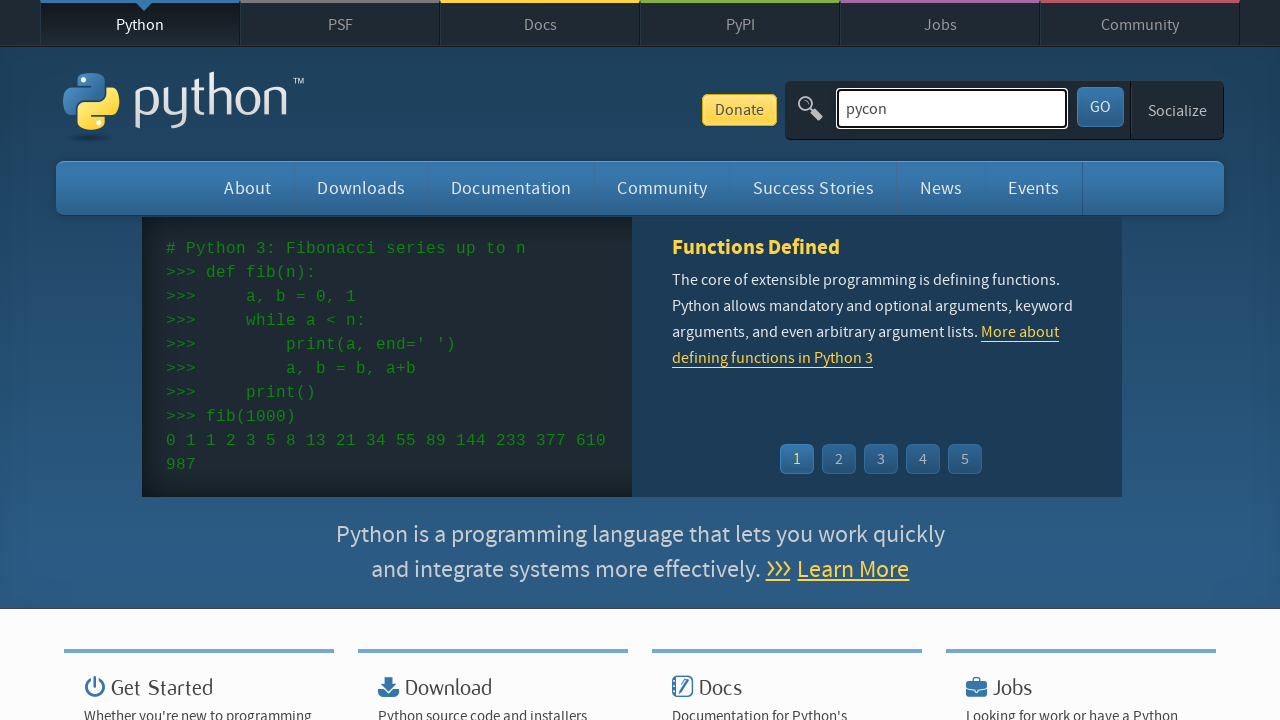

Pressed Enter to submit search query on input[name='q']
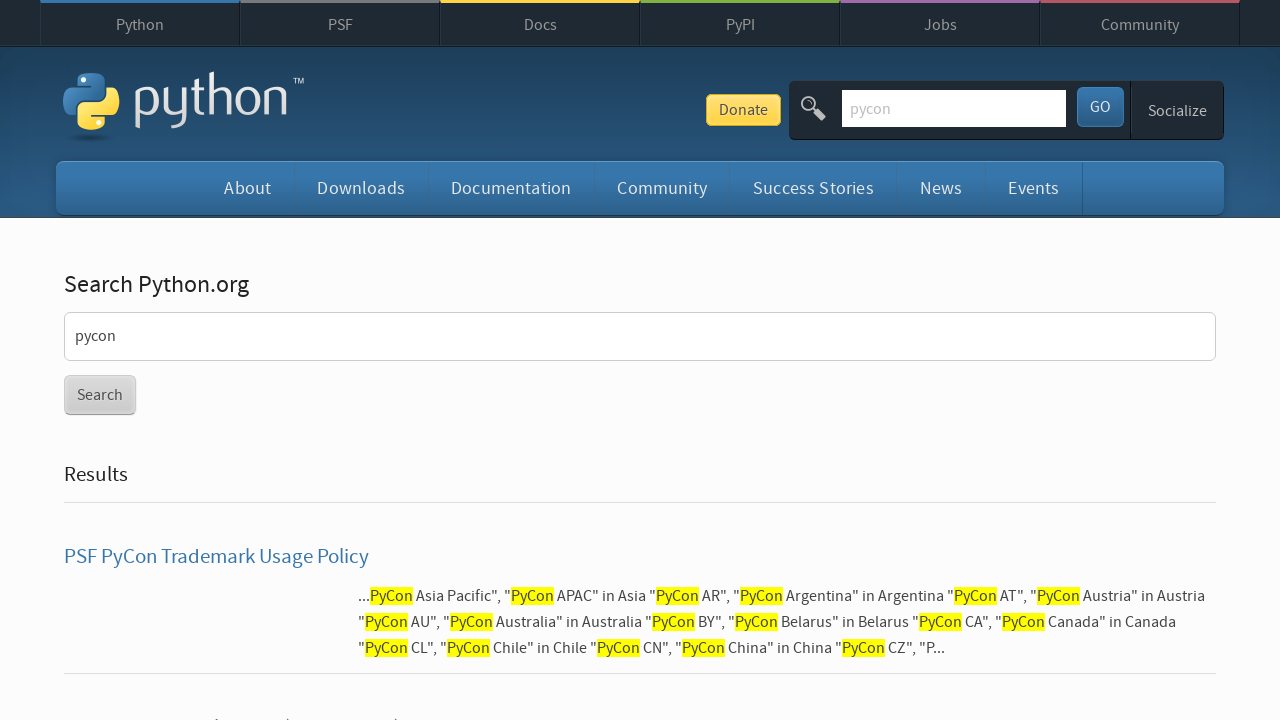

Waited for page to reach networkidle state
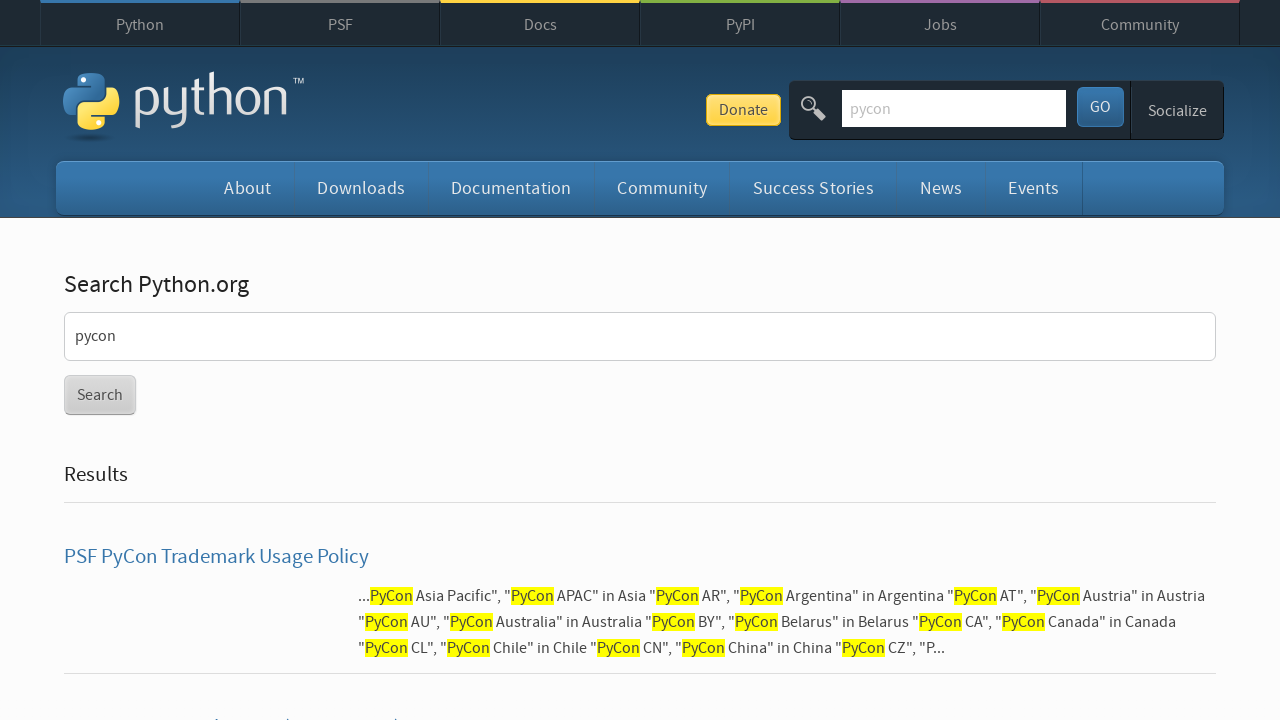

Verified search results were found (no 'No results found' message)
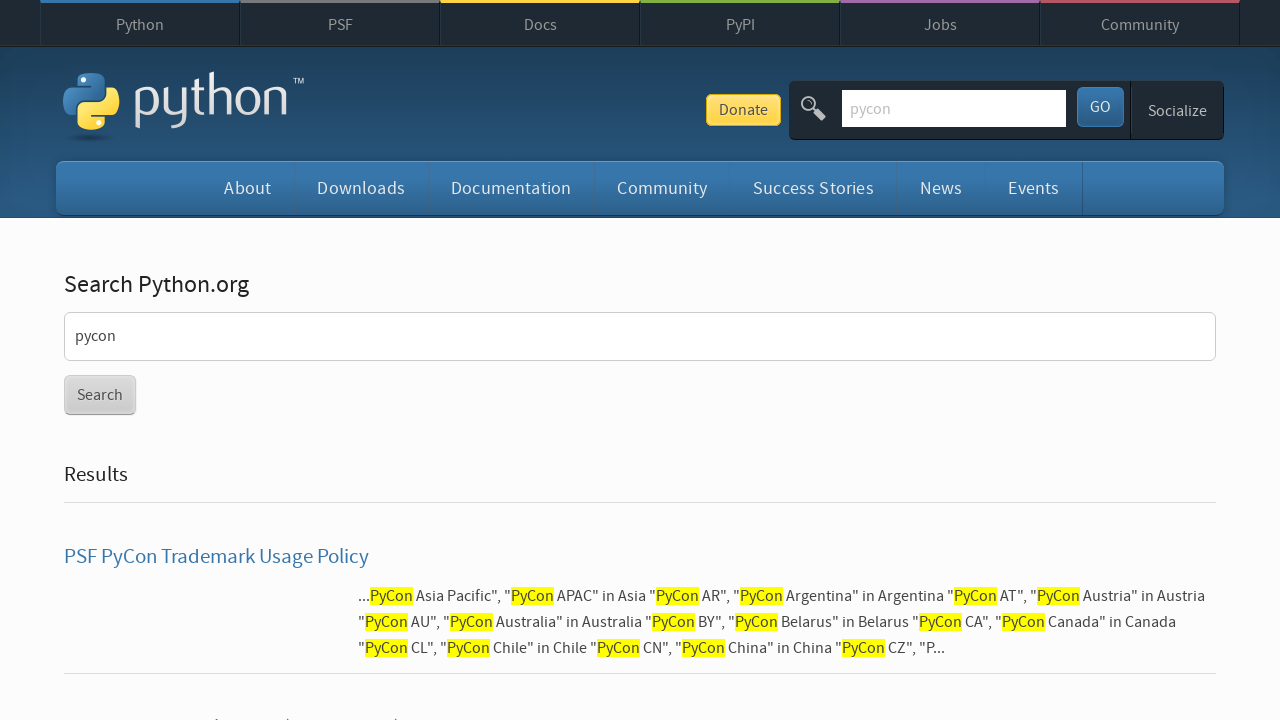

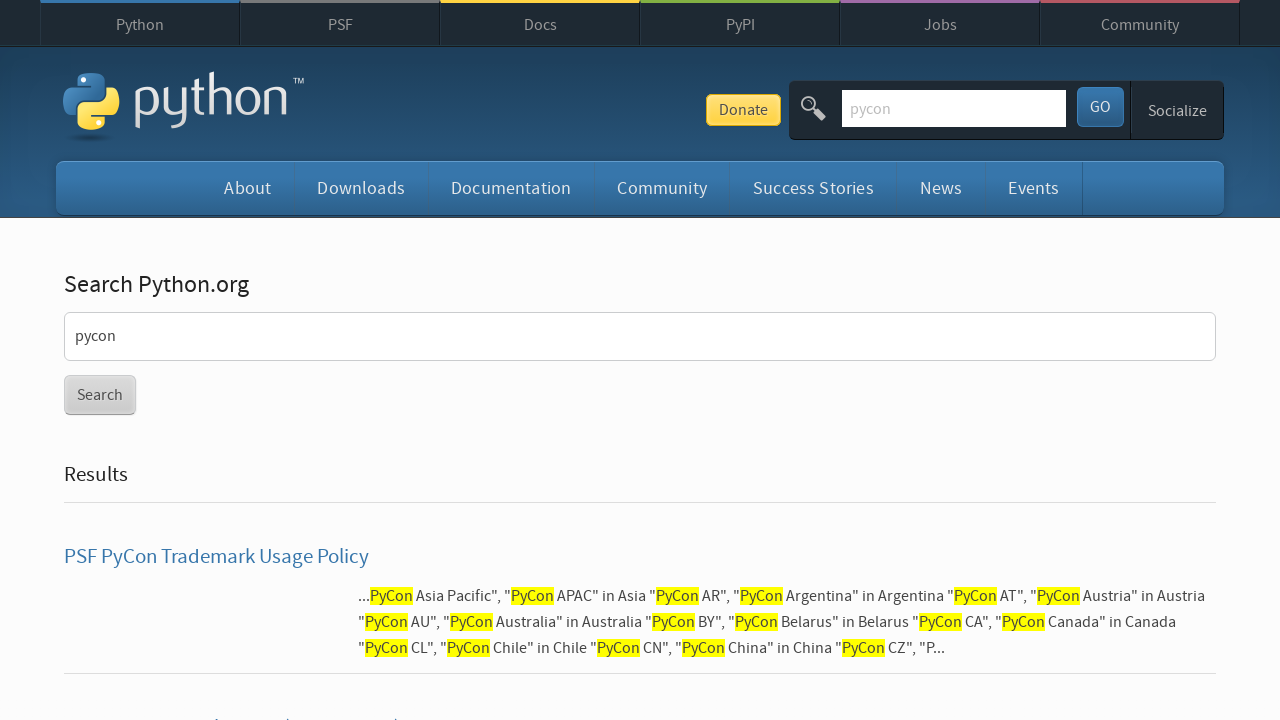